Tests dynamic controls functionality by checking the initial state of an input field, clicking a toggle button to enable it, and verifying the state change.

Starting URL: https://v1.training-support.net/selenium/dynamic-controls

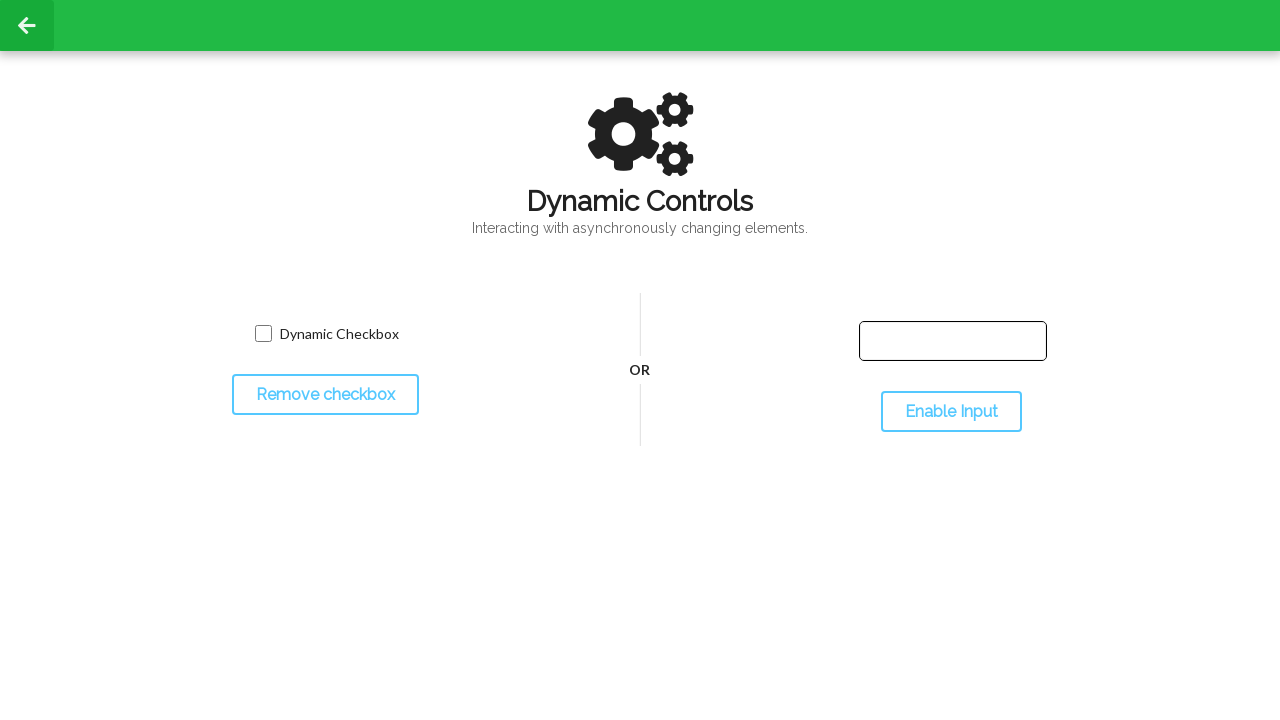

Text field locator found and waited for visibility
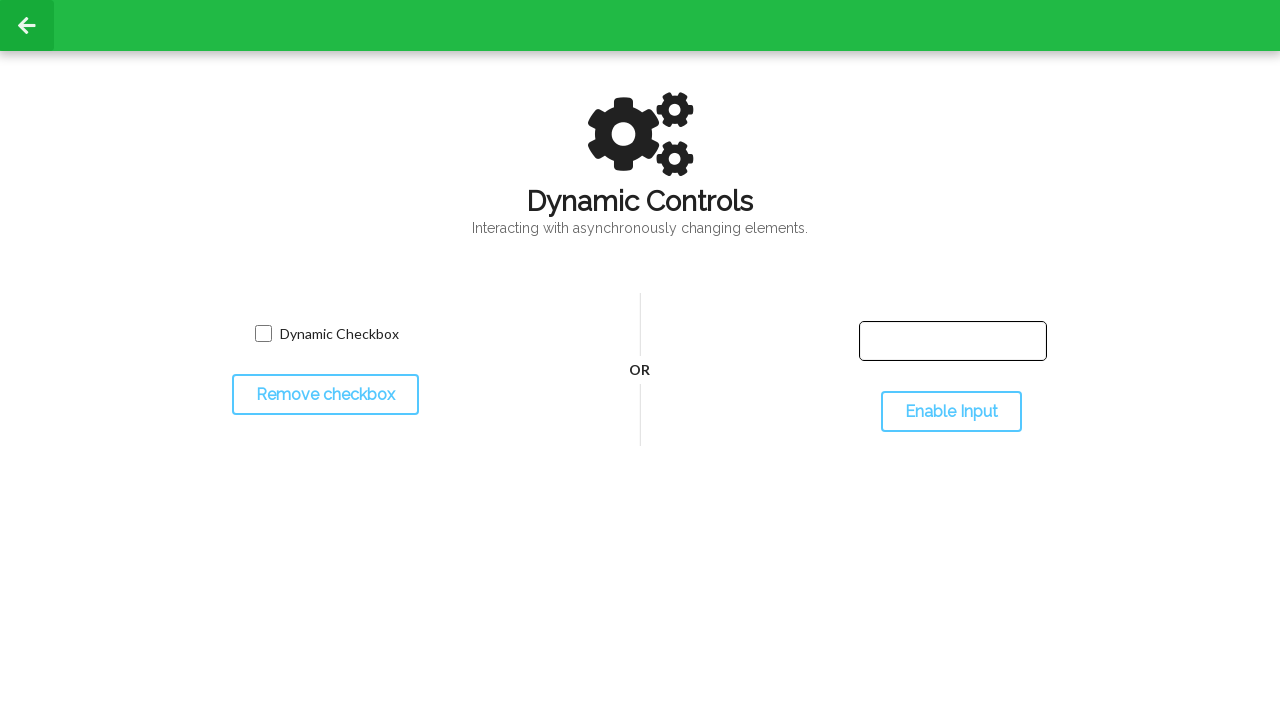

Clicked toggle button to enable input field at (951, 412) on #toggleInput
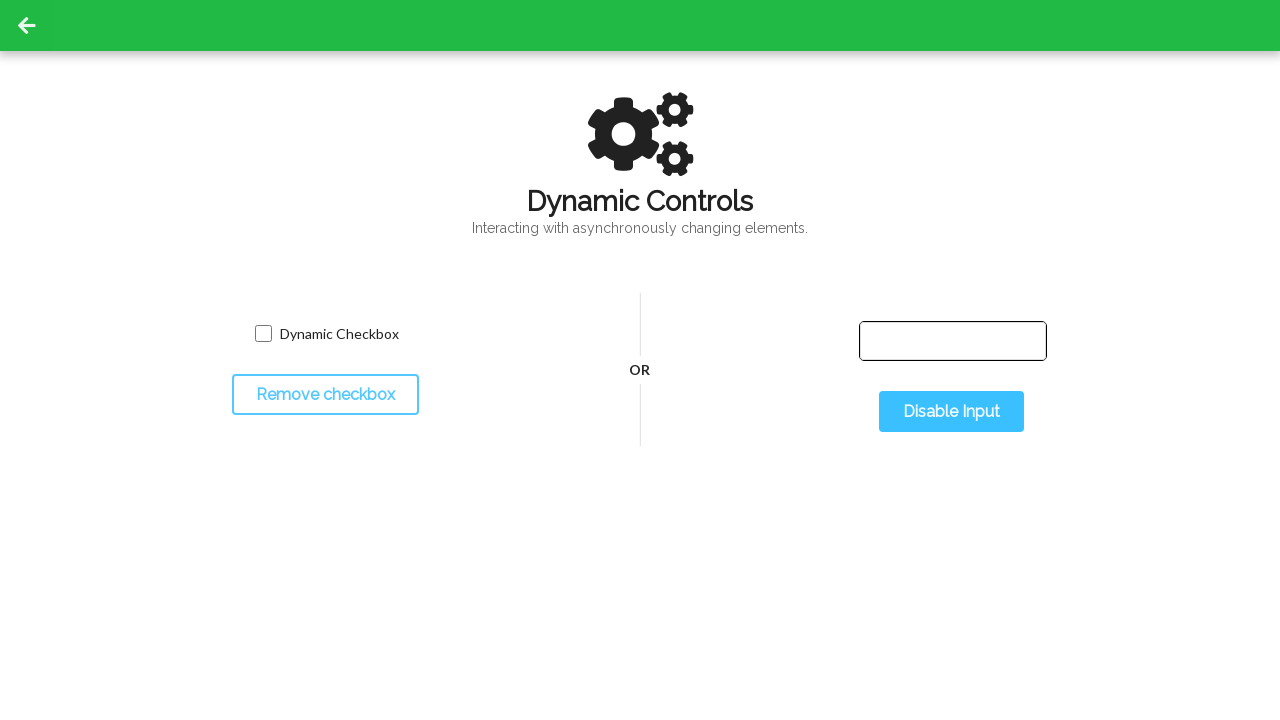

Input field is now enabled after toggle
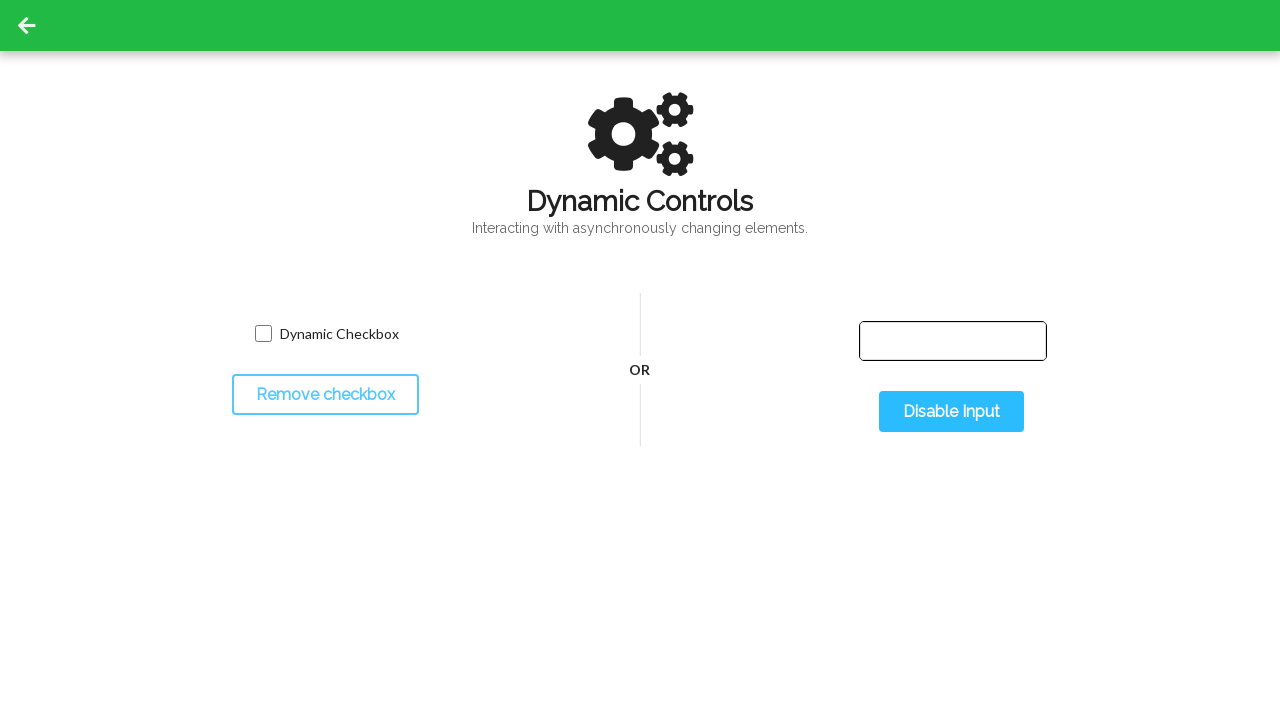

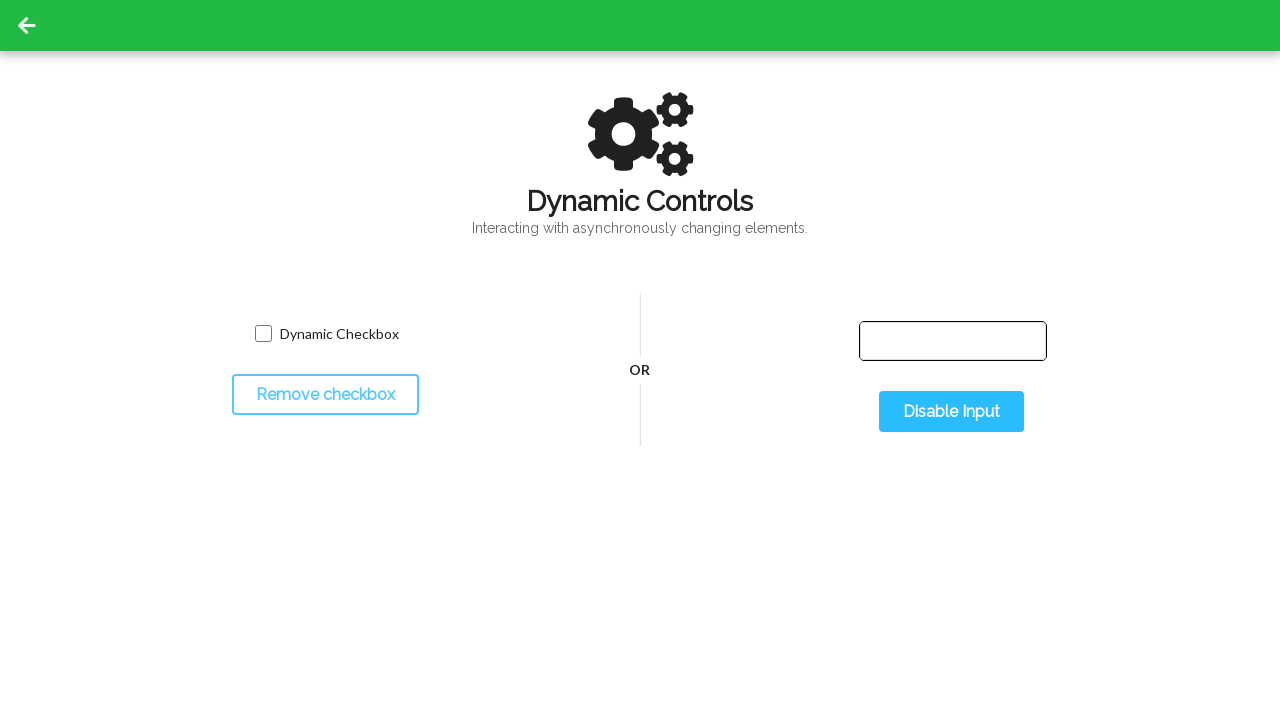